Navigates to a YouTube video page and waits for the video player to load

Starting URL: https://youtu.be/IFTWNgU-lWY

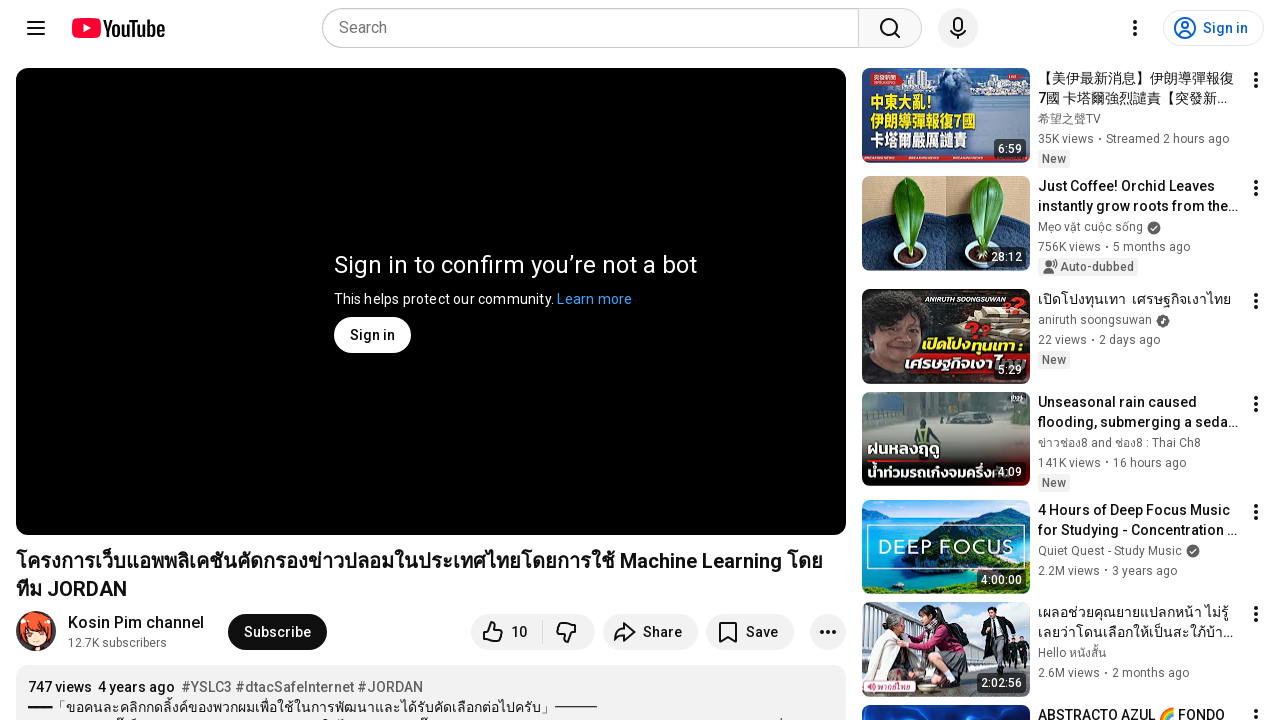

Navigated to YouTube video page
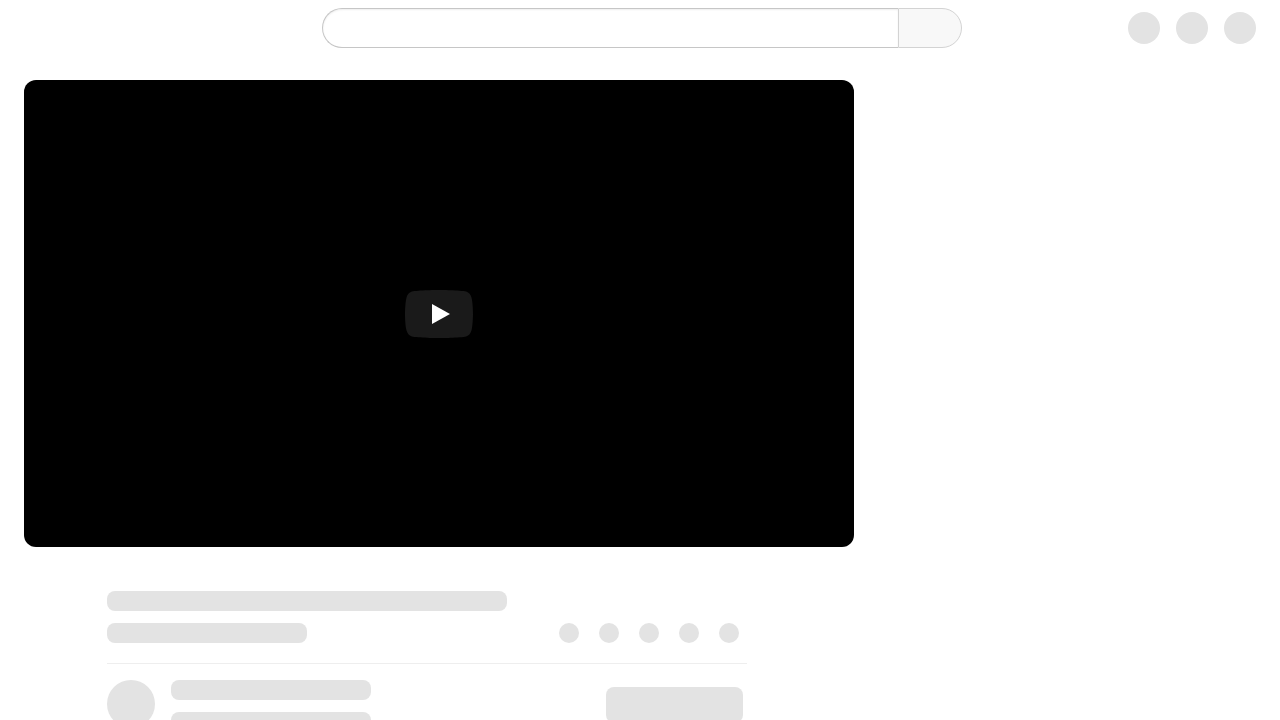

Video player loaded successfully
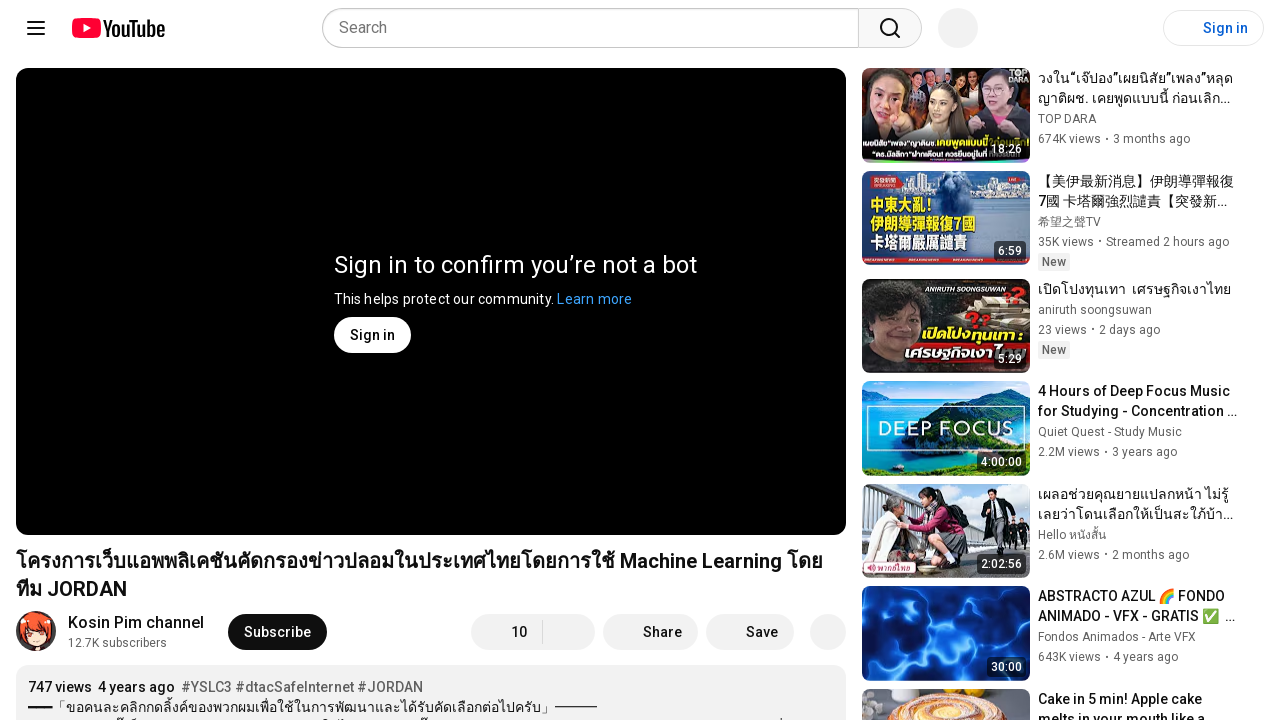

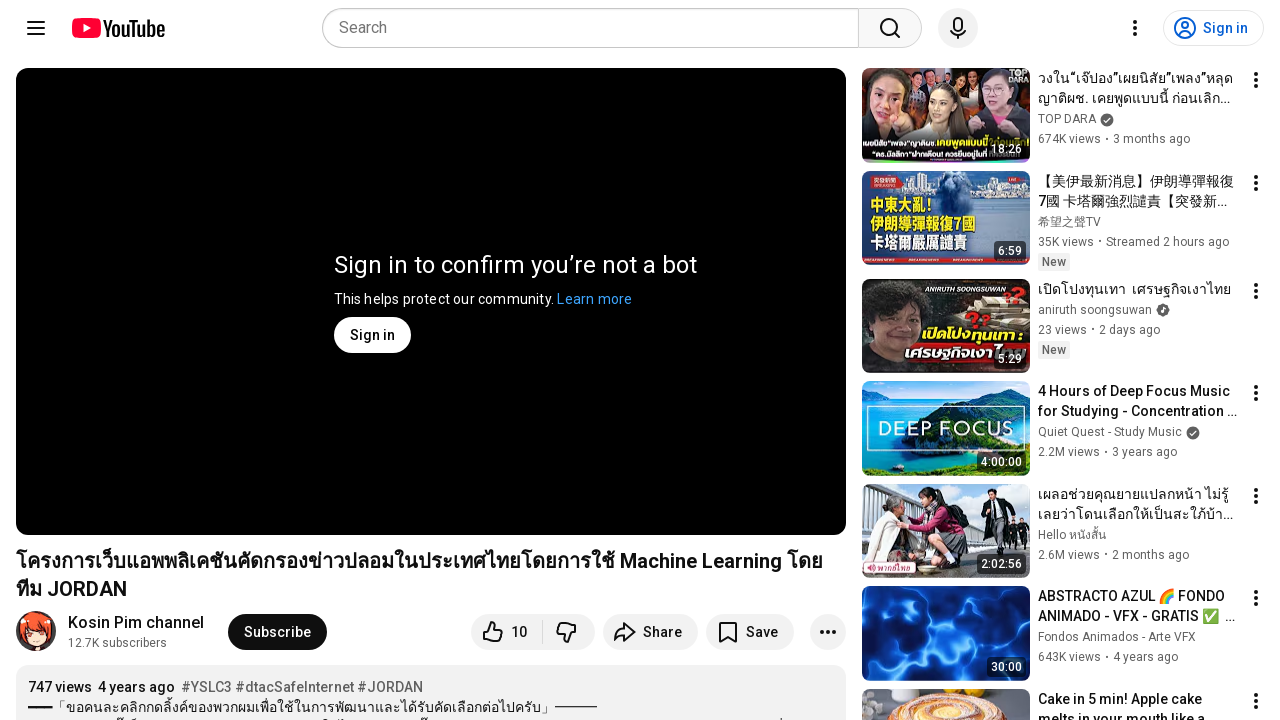